Tests mouse hover actions, keyboard navigation, and page scrolling on a blog website by hovering over menu items, filling a search box, and scrolling the page

Starting URL: http://omayo.blogspot.com/

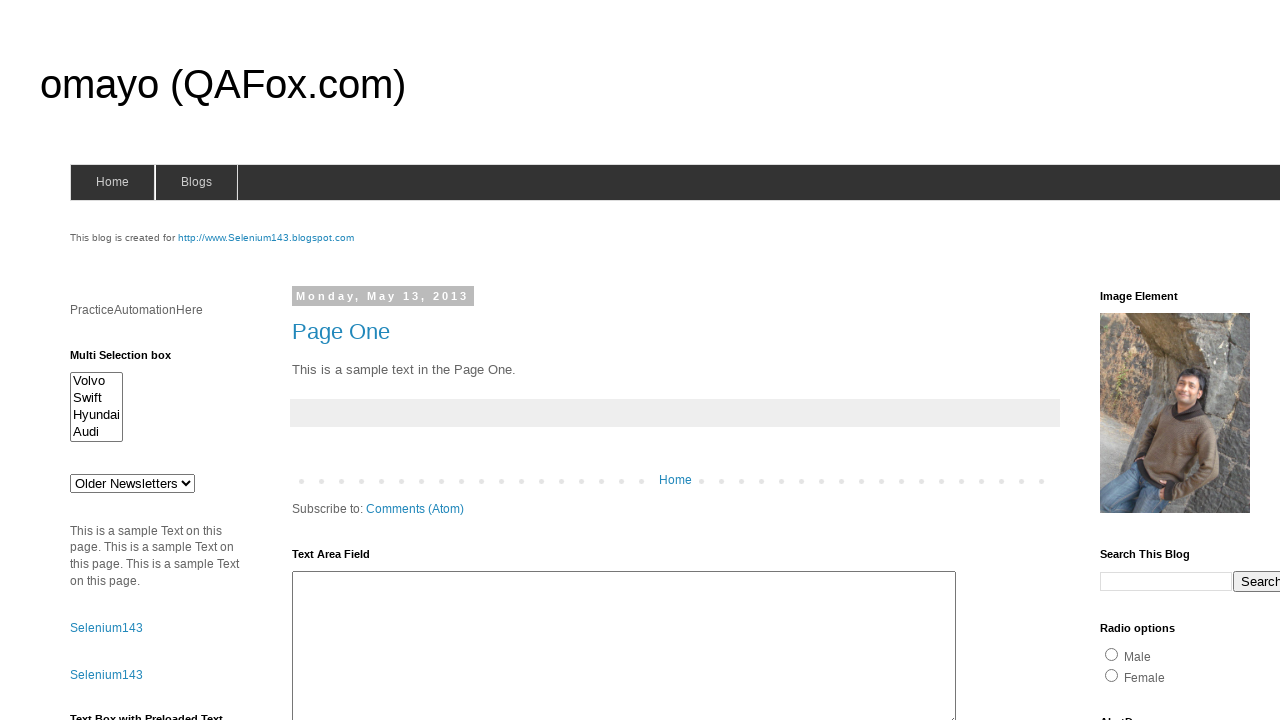

Hovered over blogs menu item at (196, 182) on #blogsmenu
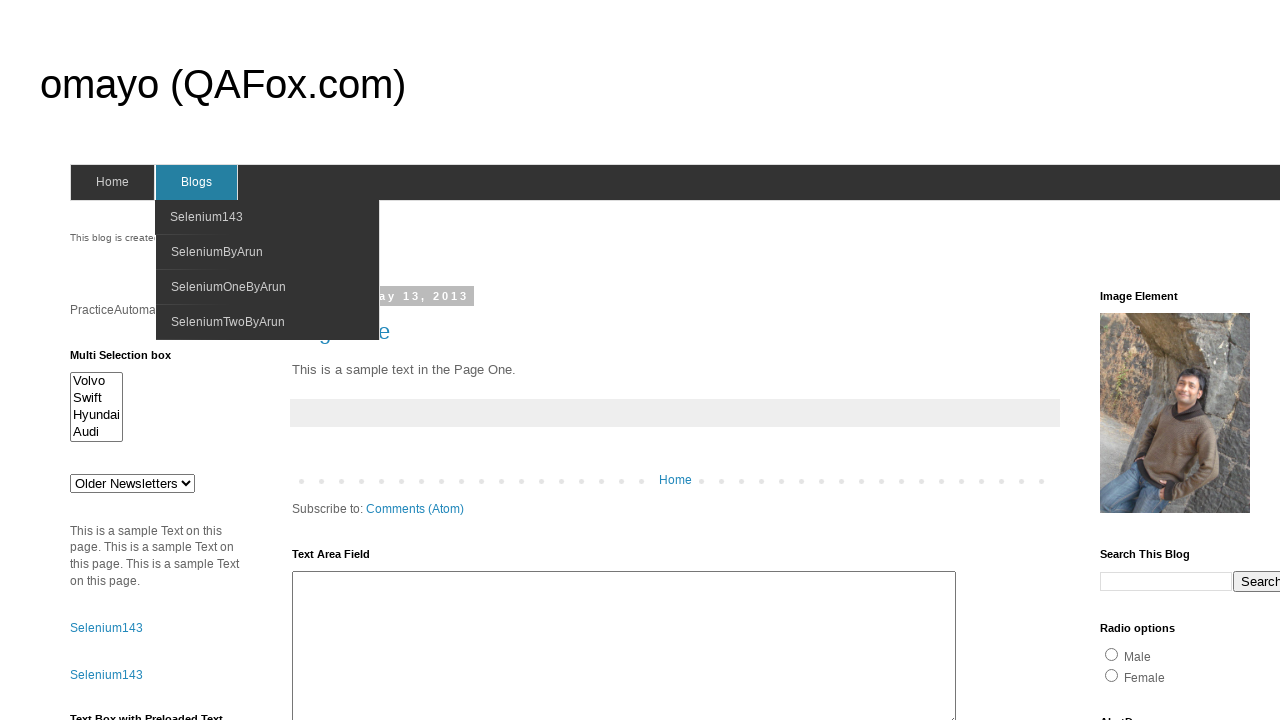

Filled search box with 'Himanshu' on input[name='q']
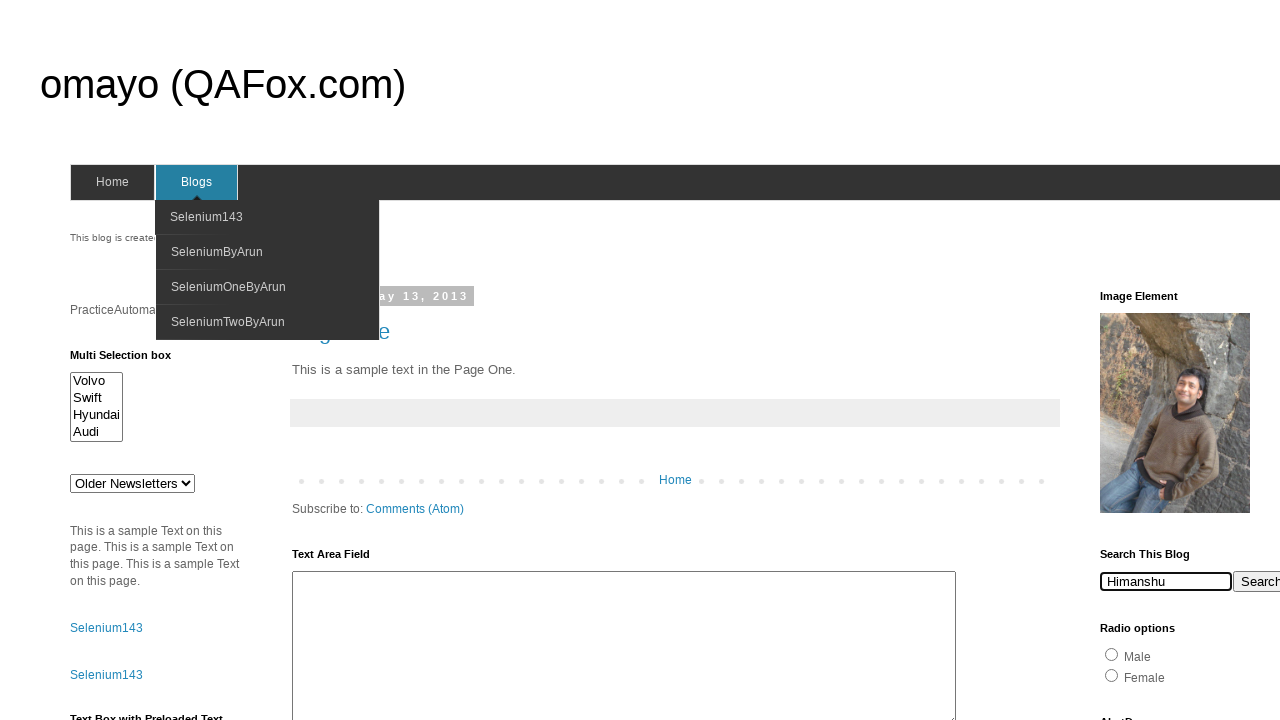

Pressed Tab key to navigate from search box on input[name='q']
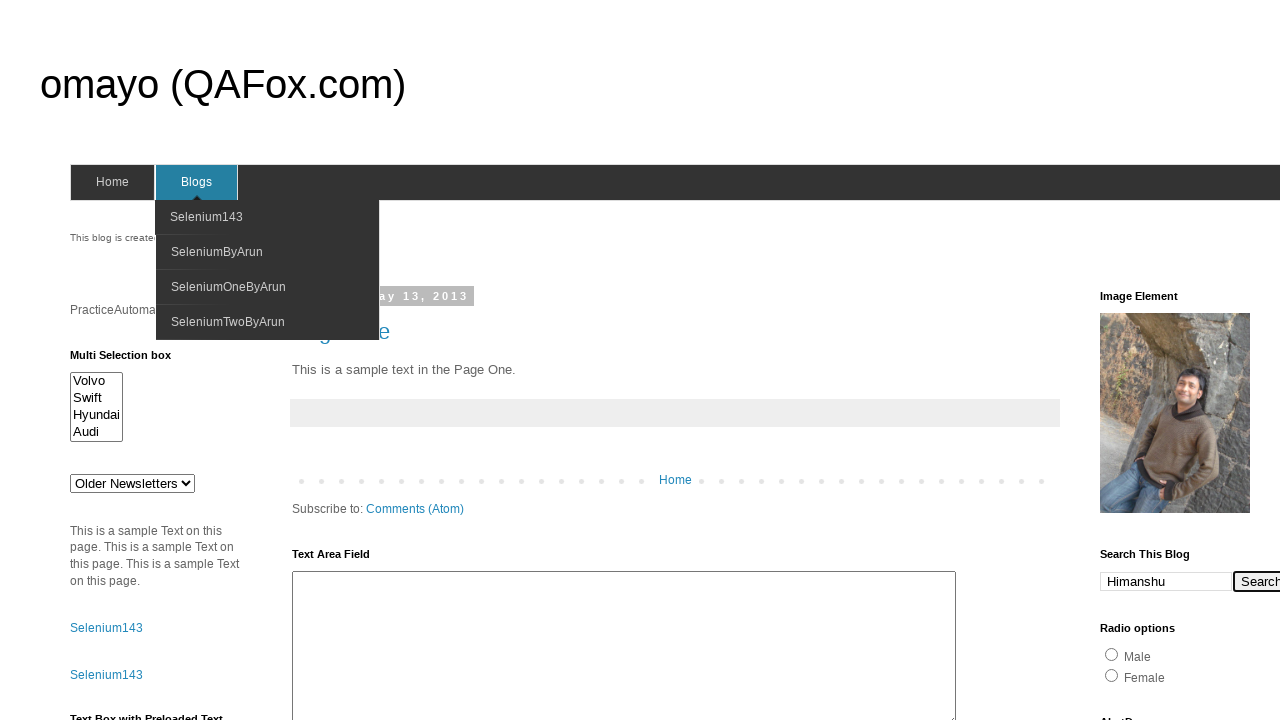

Pressed Enter key to submit search on body
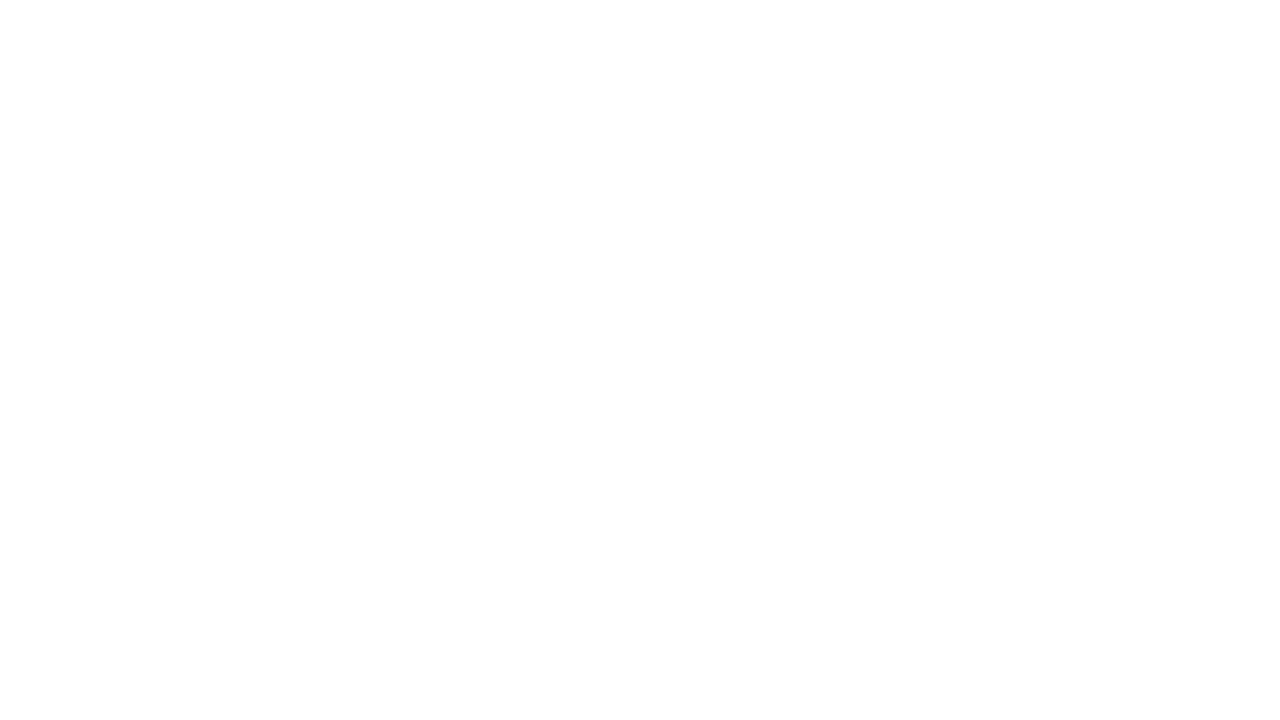

Scrolled page down by 600 pixels
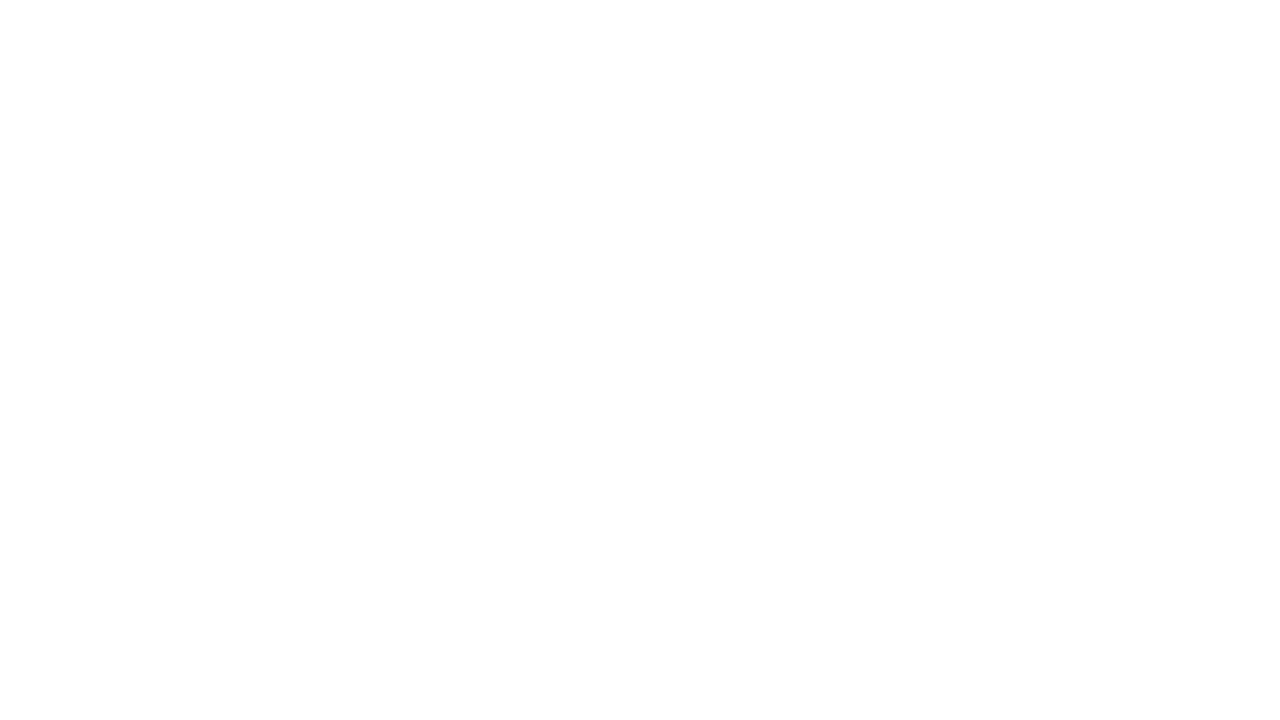

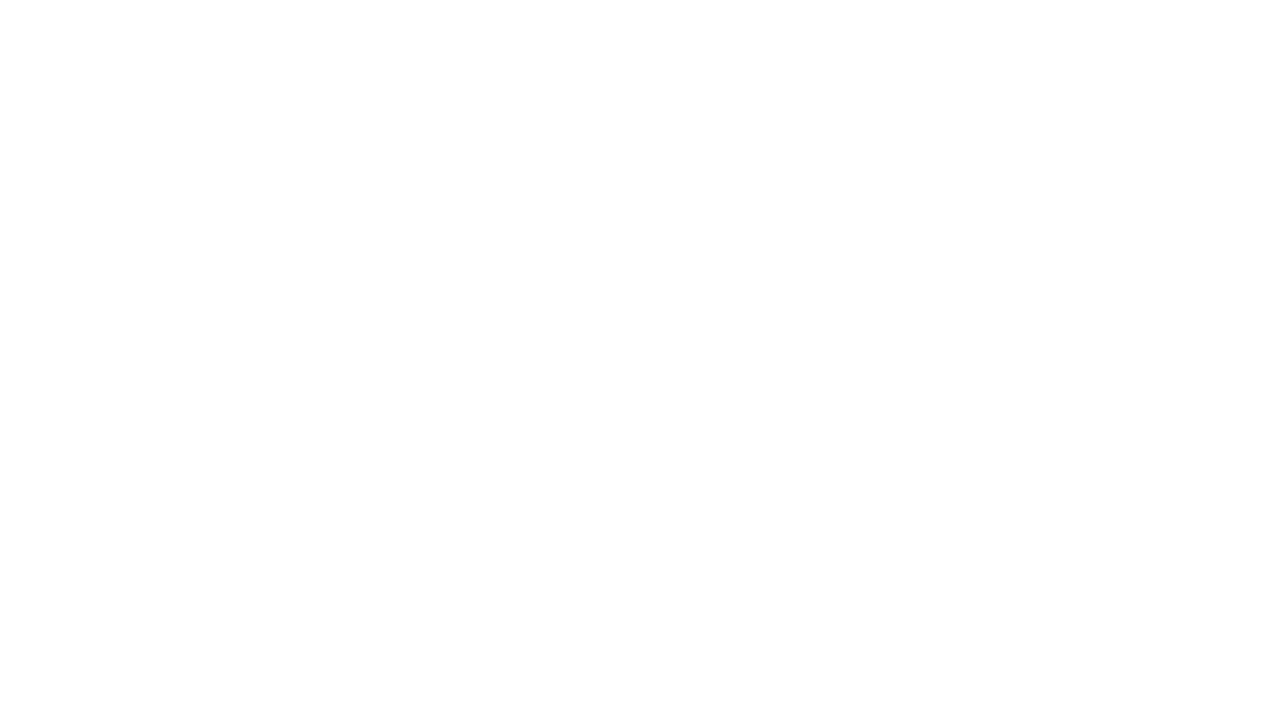